Tests selecting and deselecting checkboxes and radio buttons, verifying their selected state

Starting URL: https://automationfc.github.io/basic-form/index.html

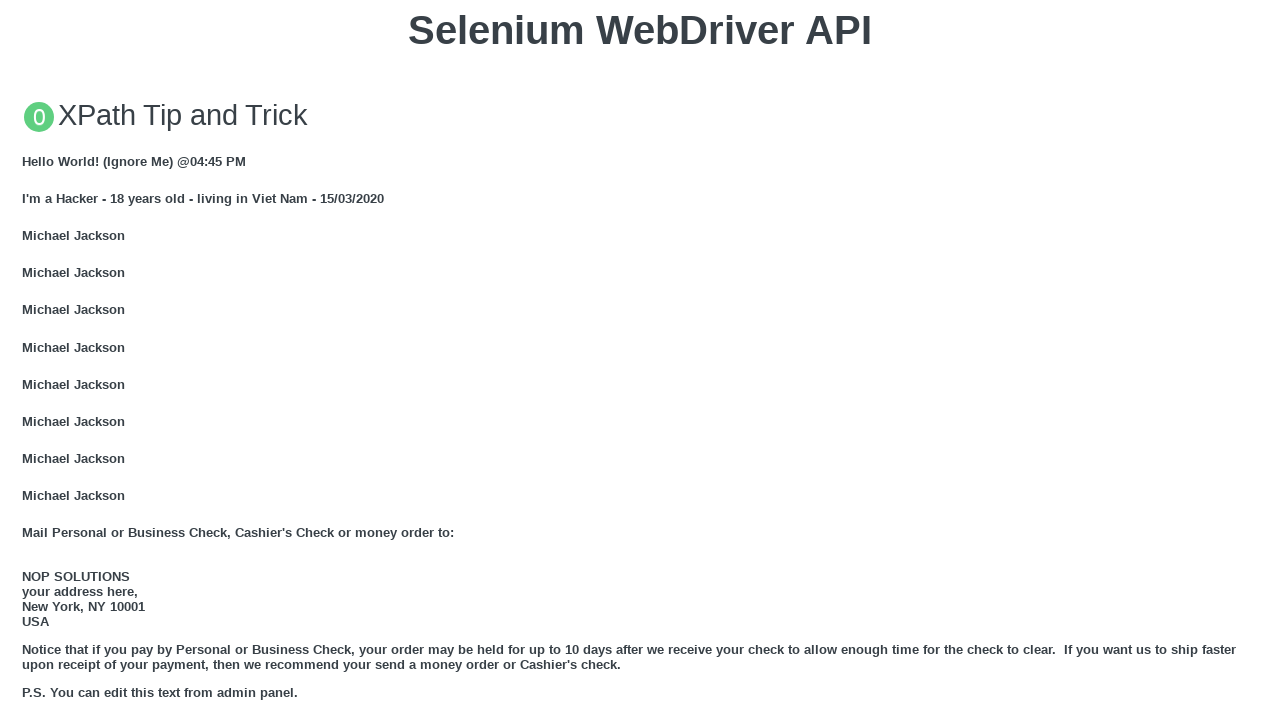

Clicked 'Under 18' radio button at (28, 360) on #under_18
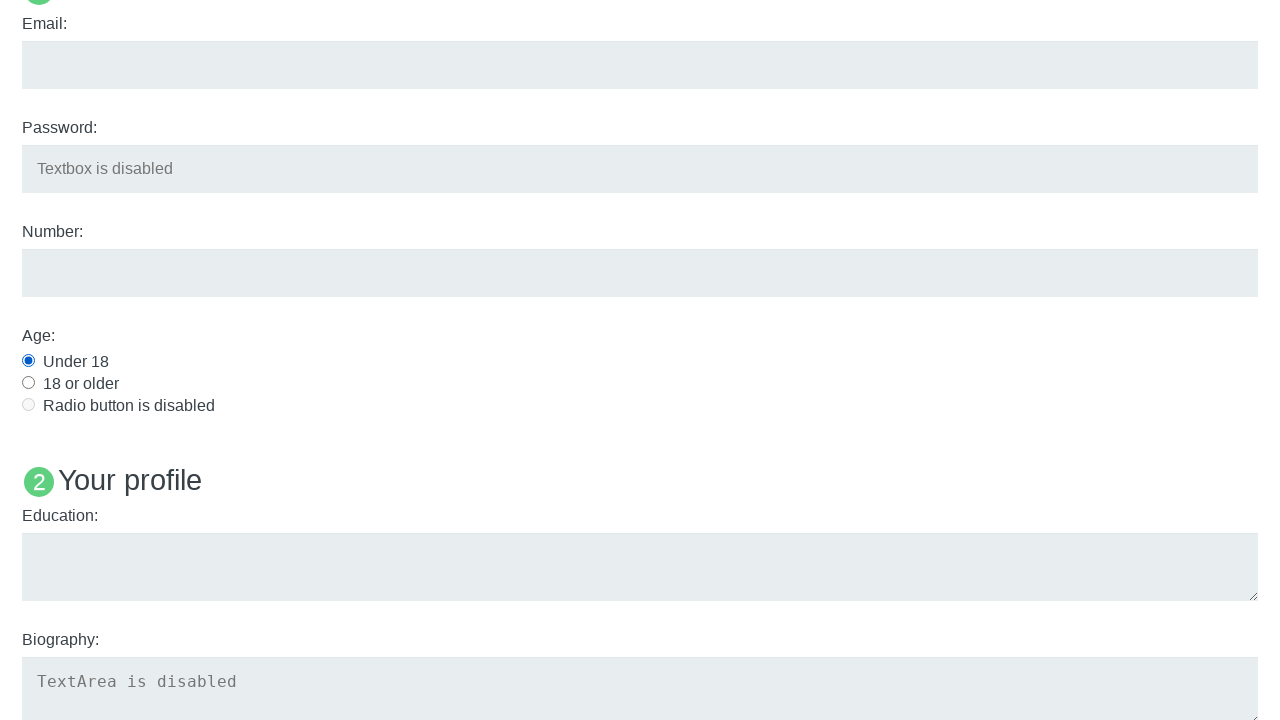

Verified 'Under 18' radio button is selected
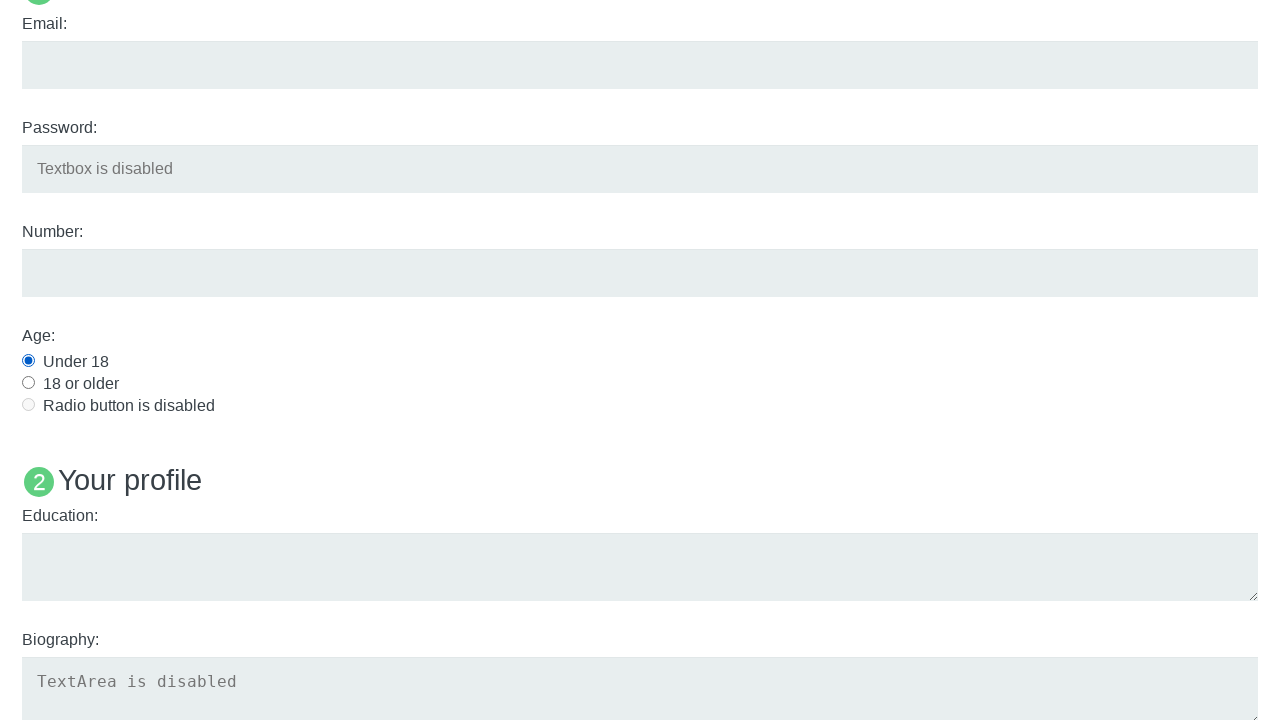

Clicked 'Java' checkbox at (28, 361) on #java
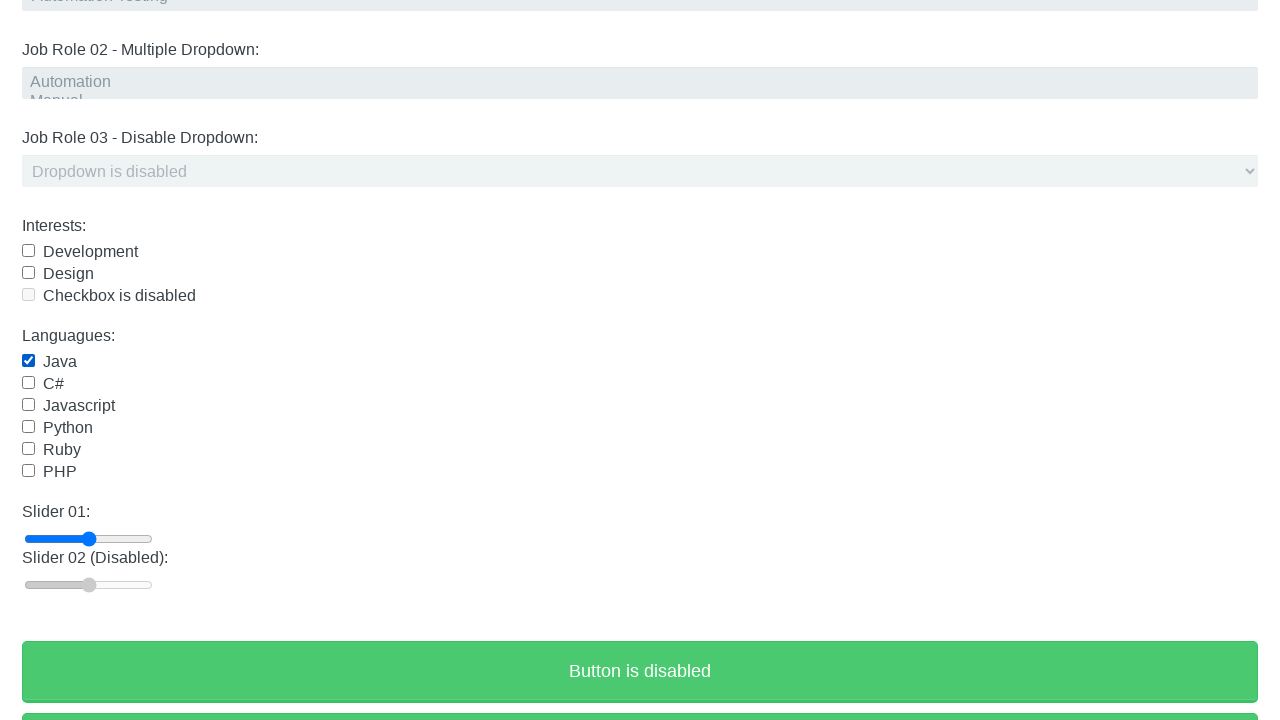

Verified 'Java' checkbox is selected
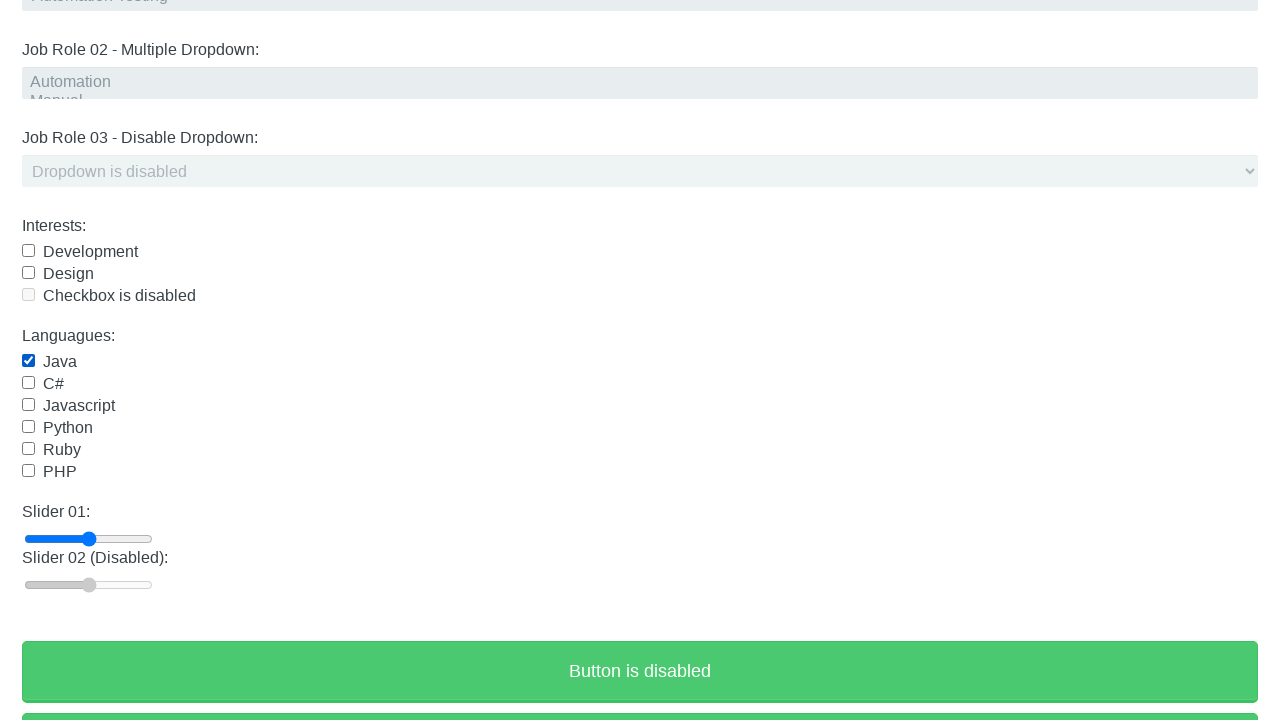

Clicked 'Under 18' radio button again (attempting deselection) at (28, 360) on #under_18
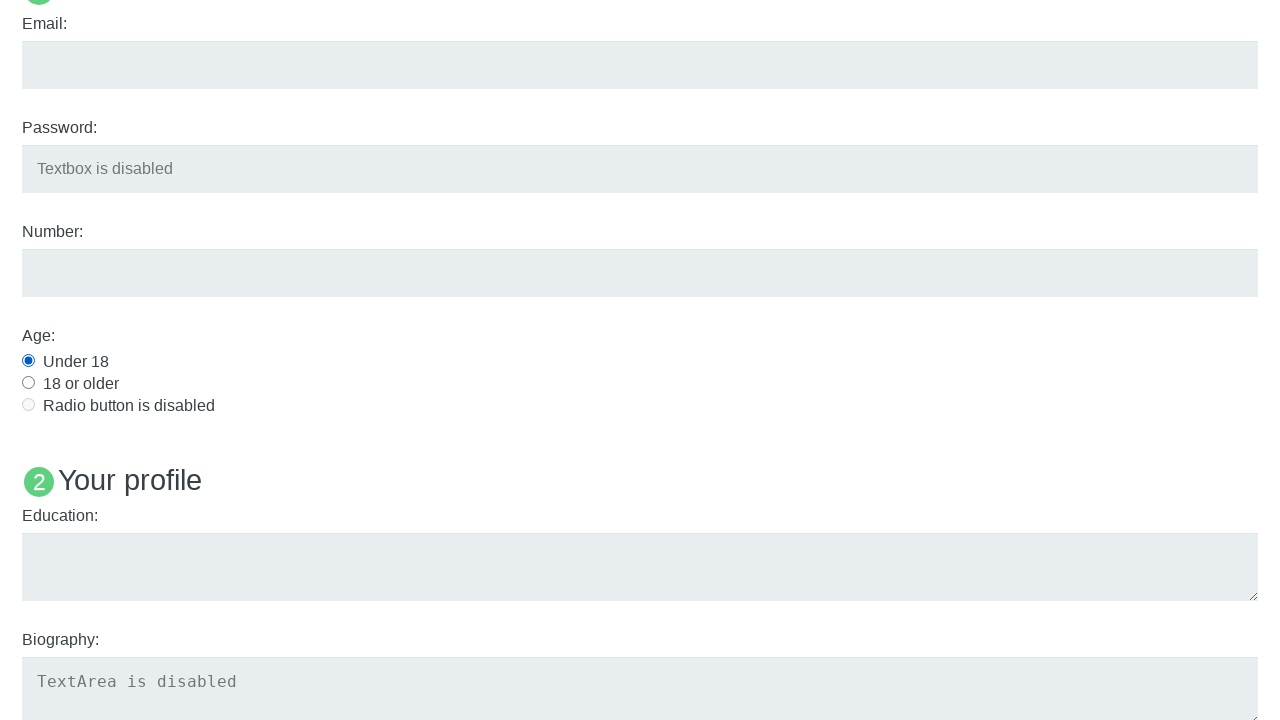

Clicked 'Java' checkbox again to deselect it at (28, 361) on #java
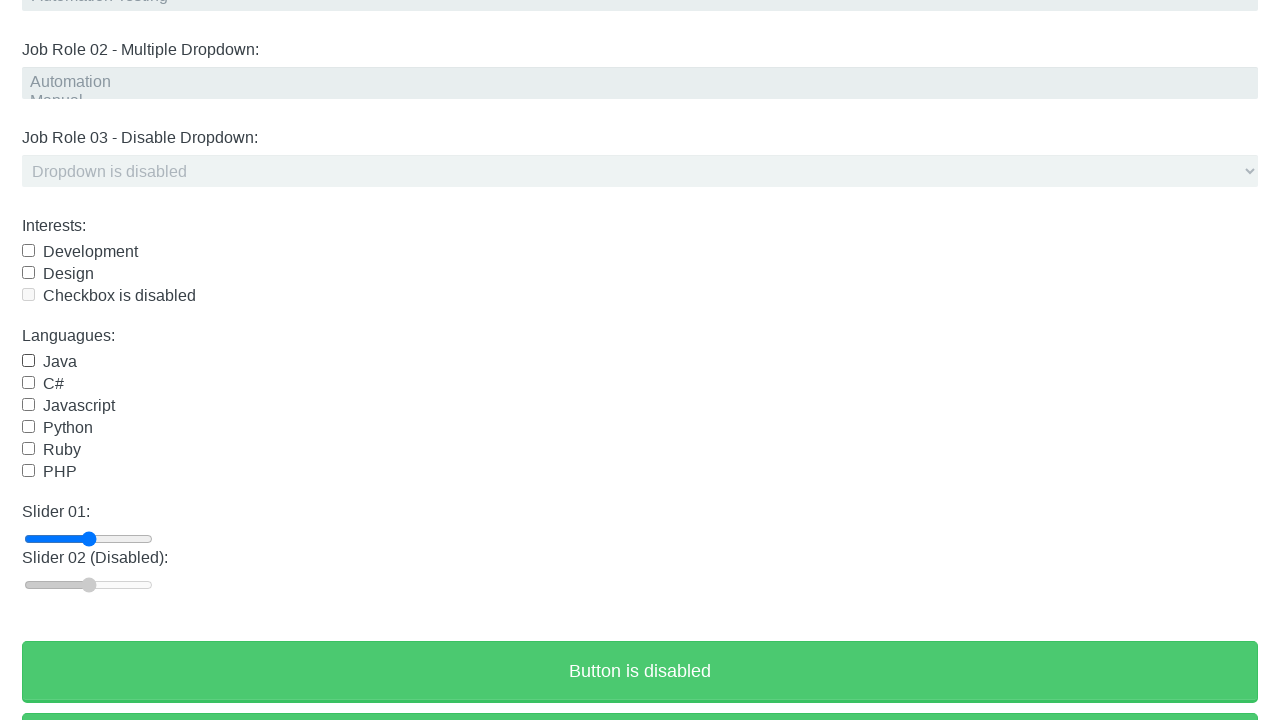

Verified 'Under 18' radio button remains selected (radio buttons cannot be deselected)
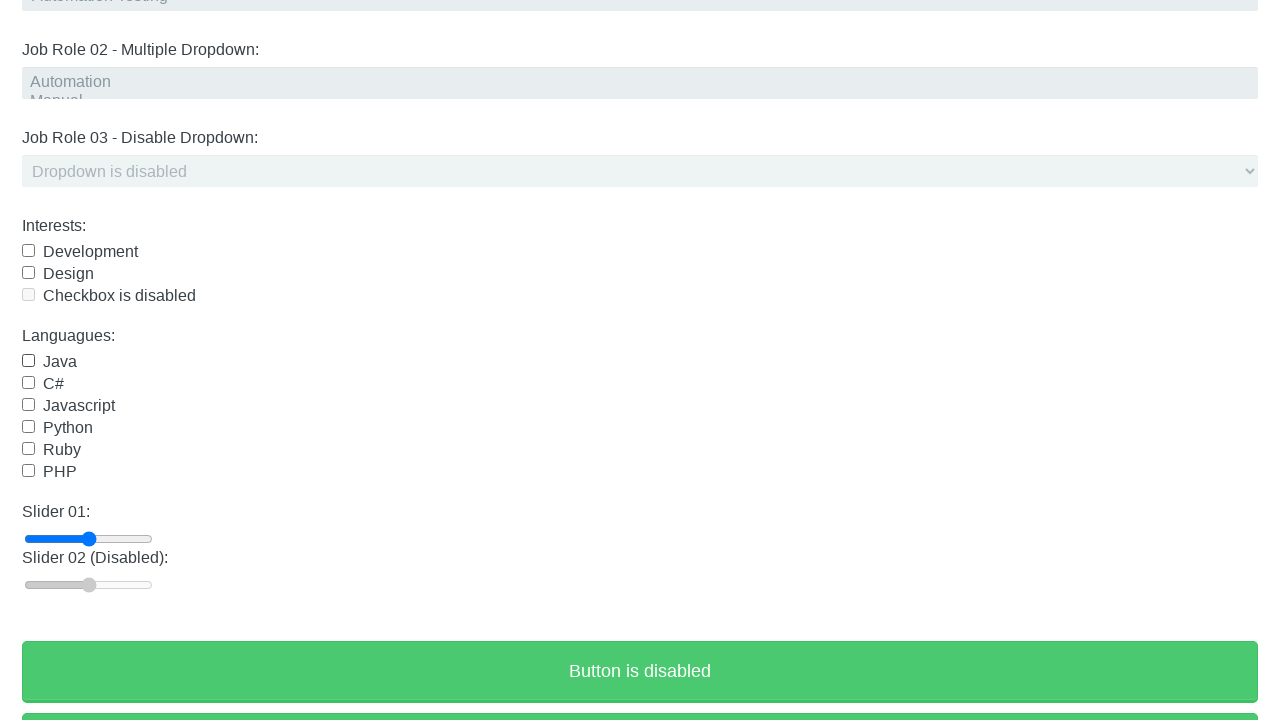

Verified 'Java' checkbox is deselected
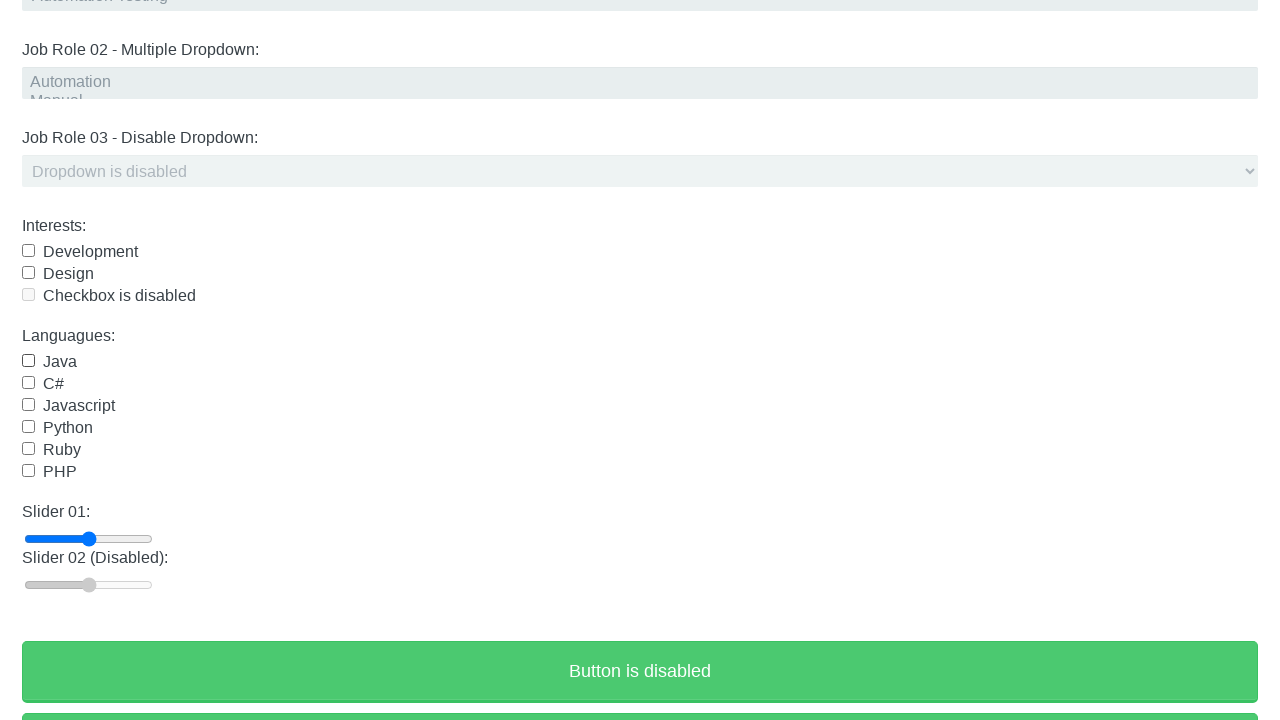

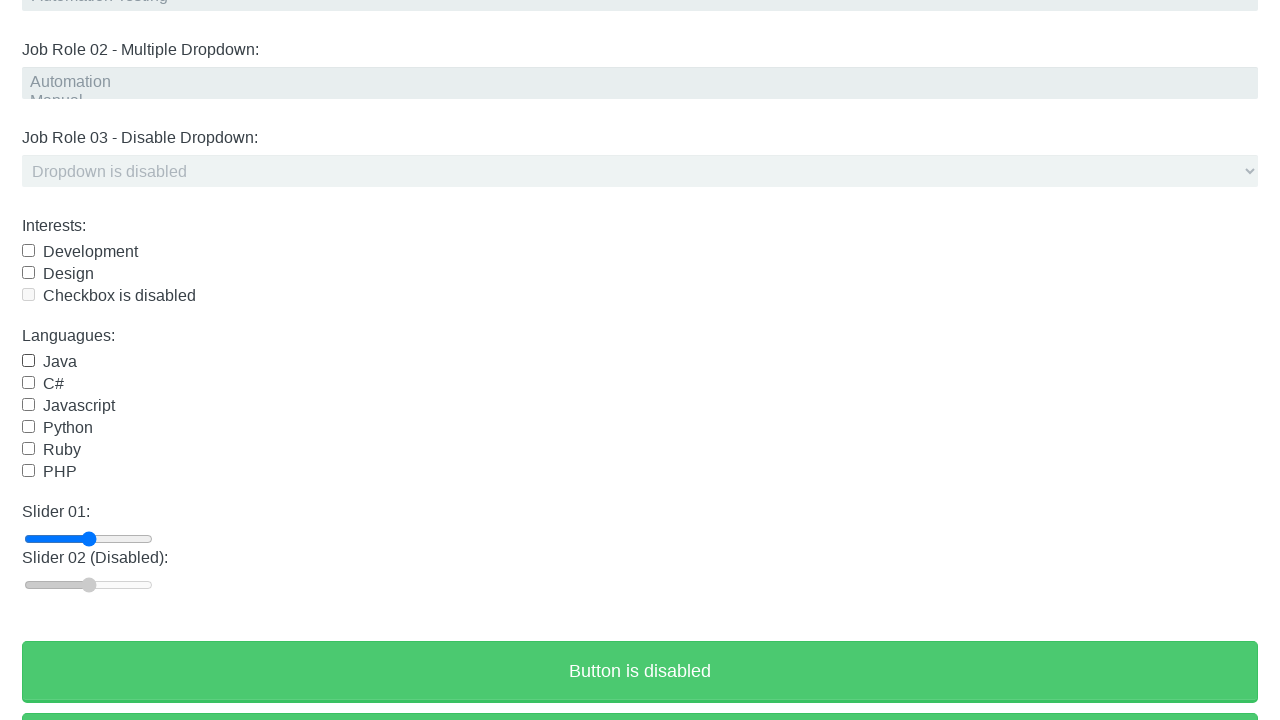